Tests filtering the Tasks table by ID column, searching for "2" and verifying one result is shown

Starting URL: https://www.lambdatest.com/selenium-playground/table-search-filter-demo

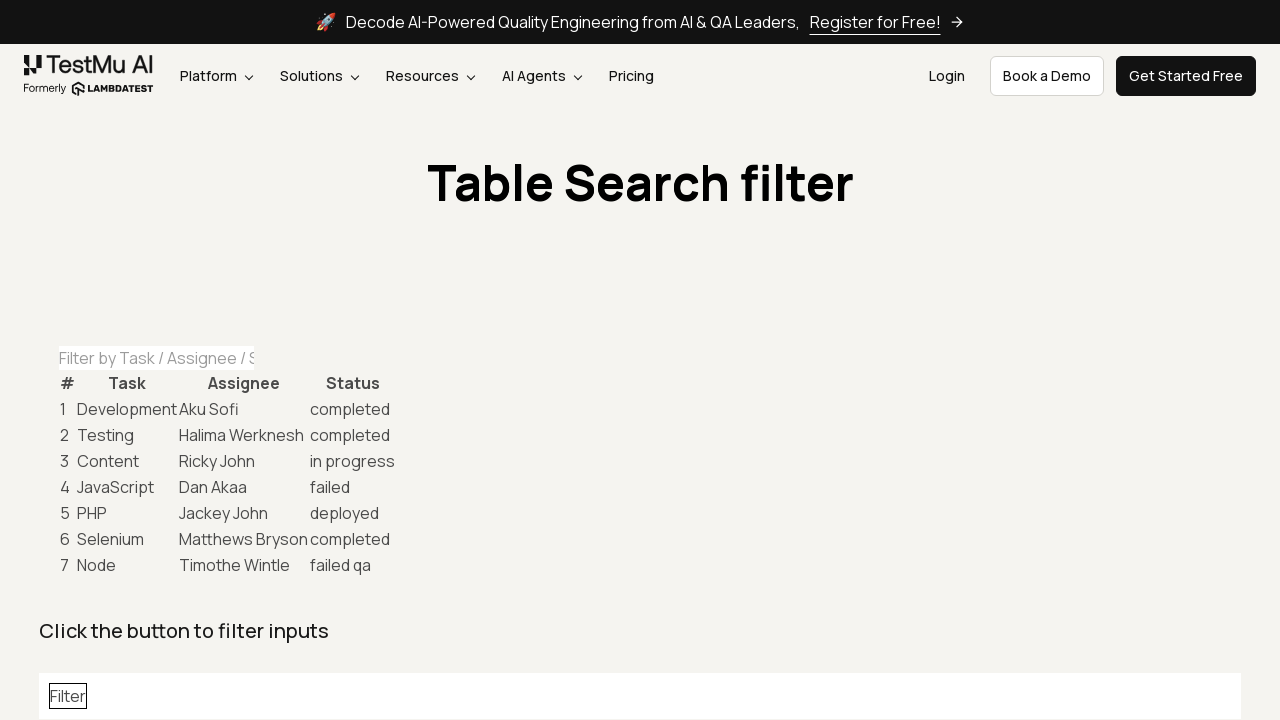

Filled task table filter with '2' on #task-table-filter
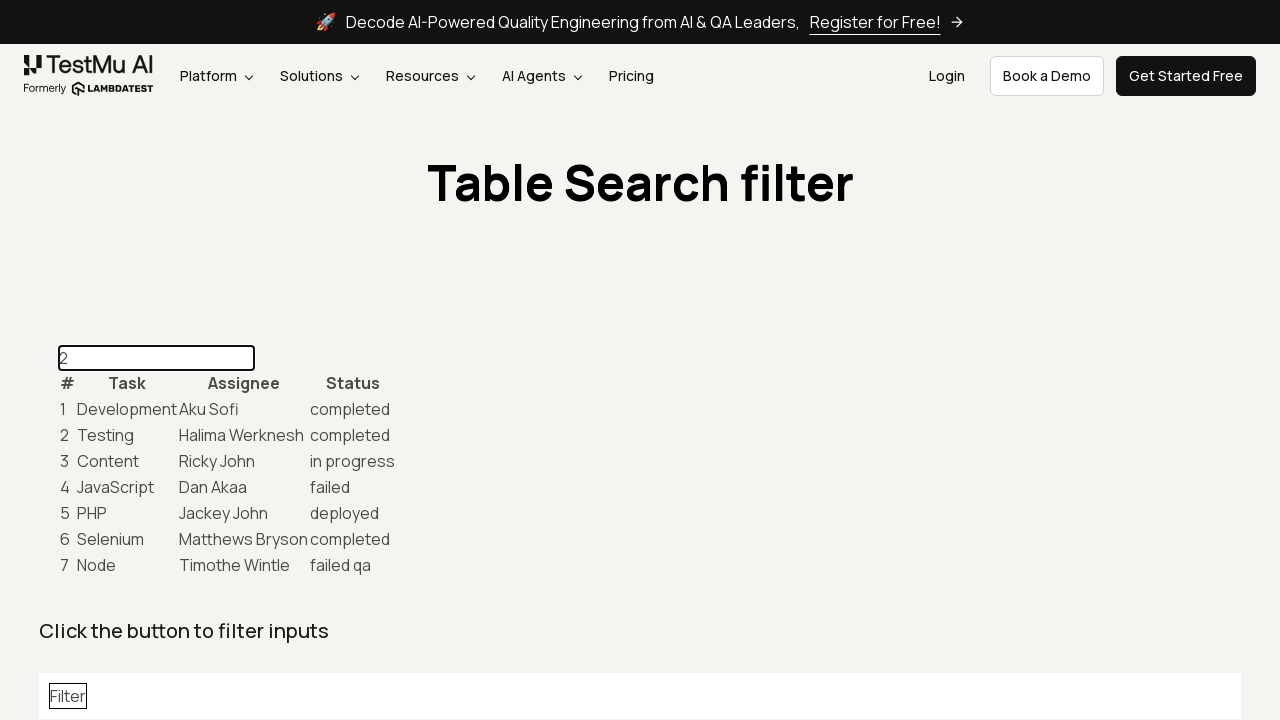

Verified filtered results are visible in task table
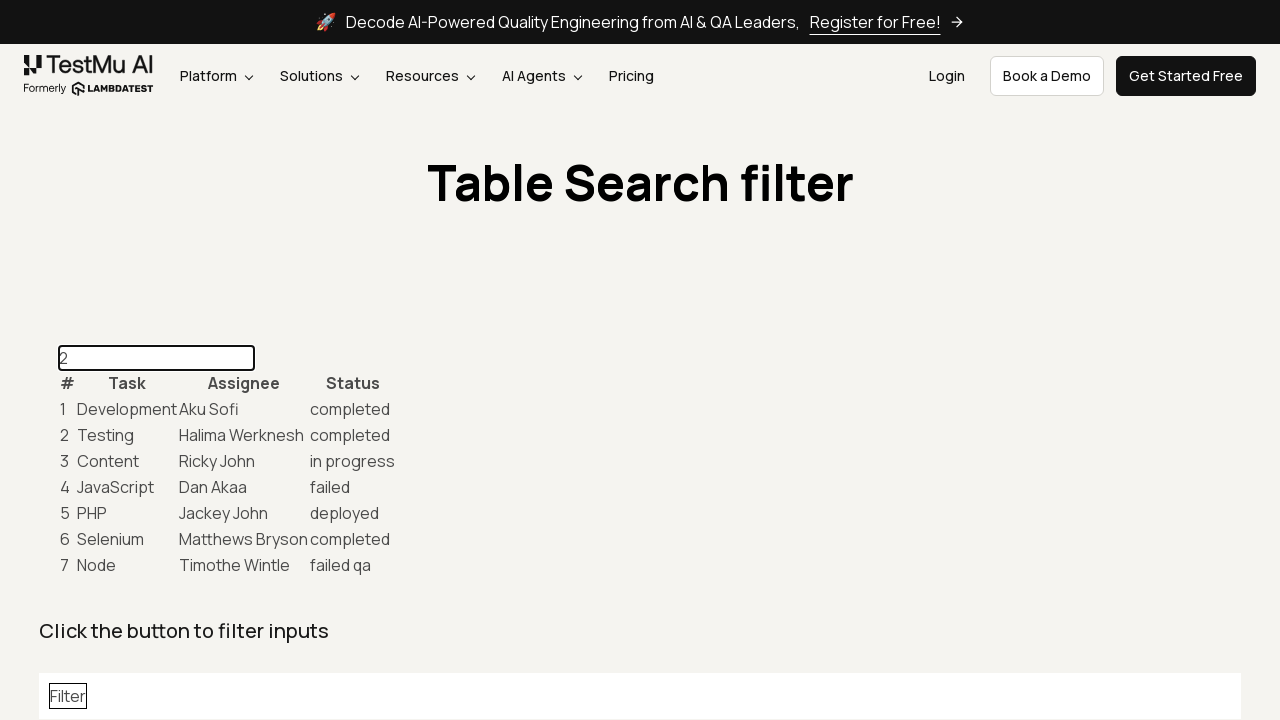

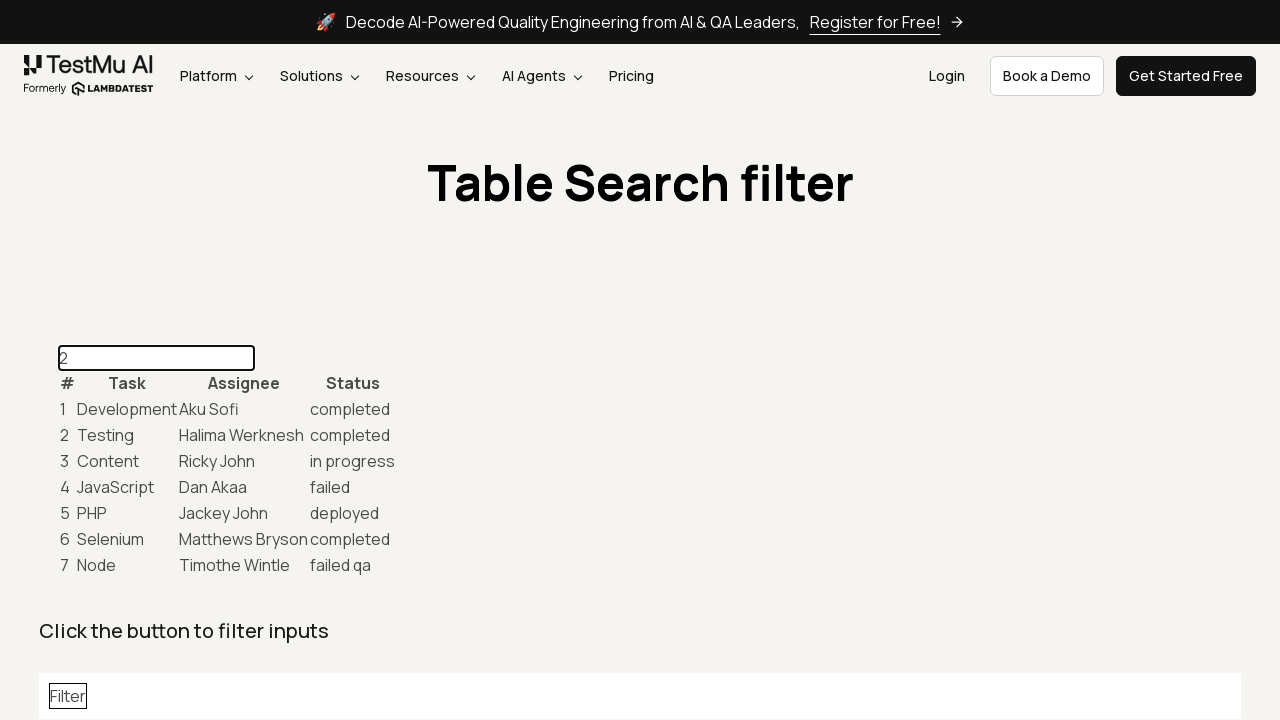